Tests page scrolling functionality by scrolling down the page using PAGE_DOWN and ARROW_DOWN keys, then scrolling back up using PAGE_UP and ARROW_UP keys.

Starting URL: https://techproeducation.com

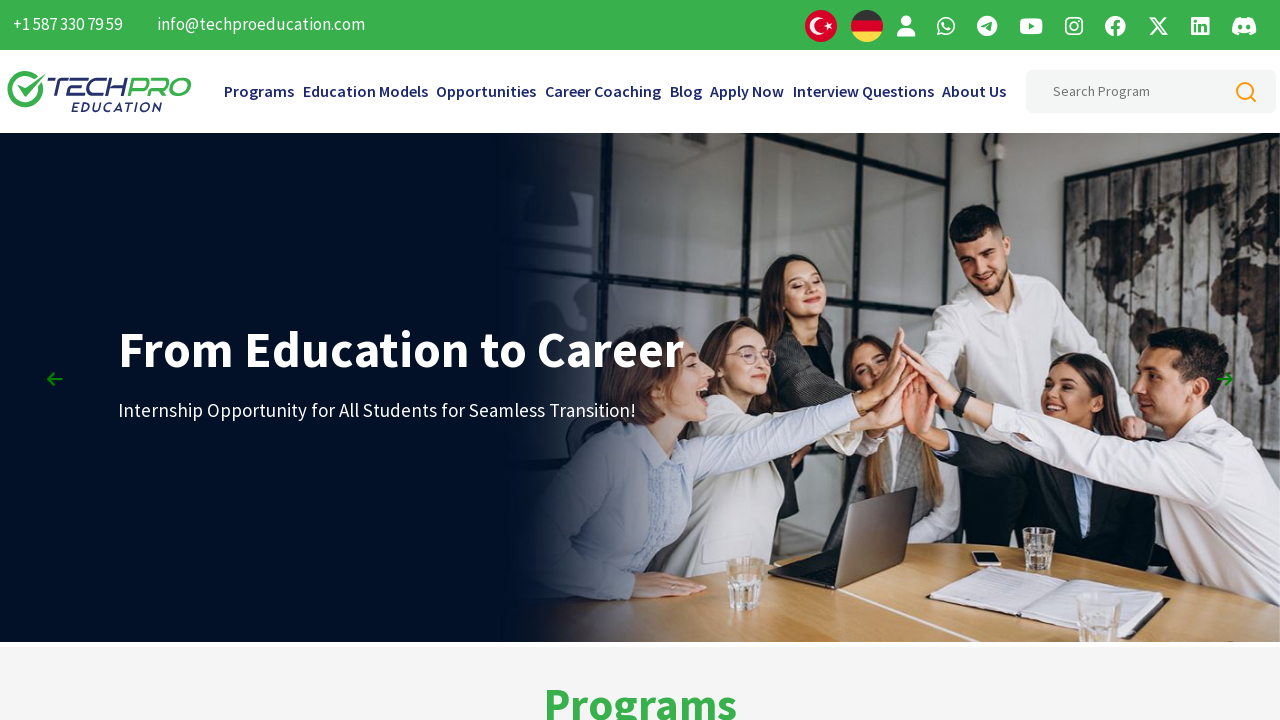

Page loaded (domcontentloaded state)
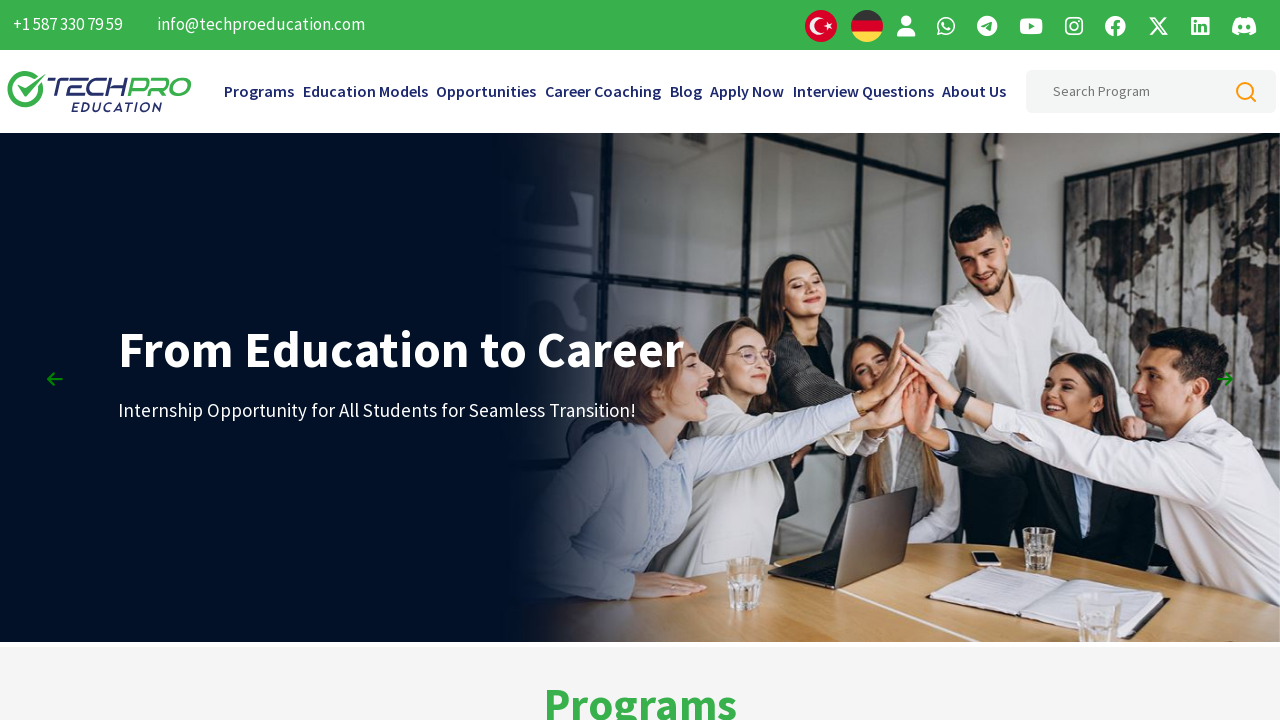

Scrolled down using PAGE_DOWN key (1st time)
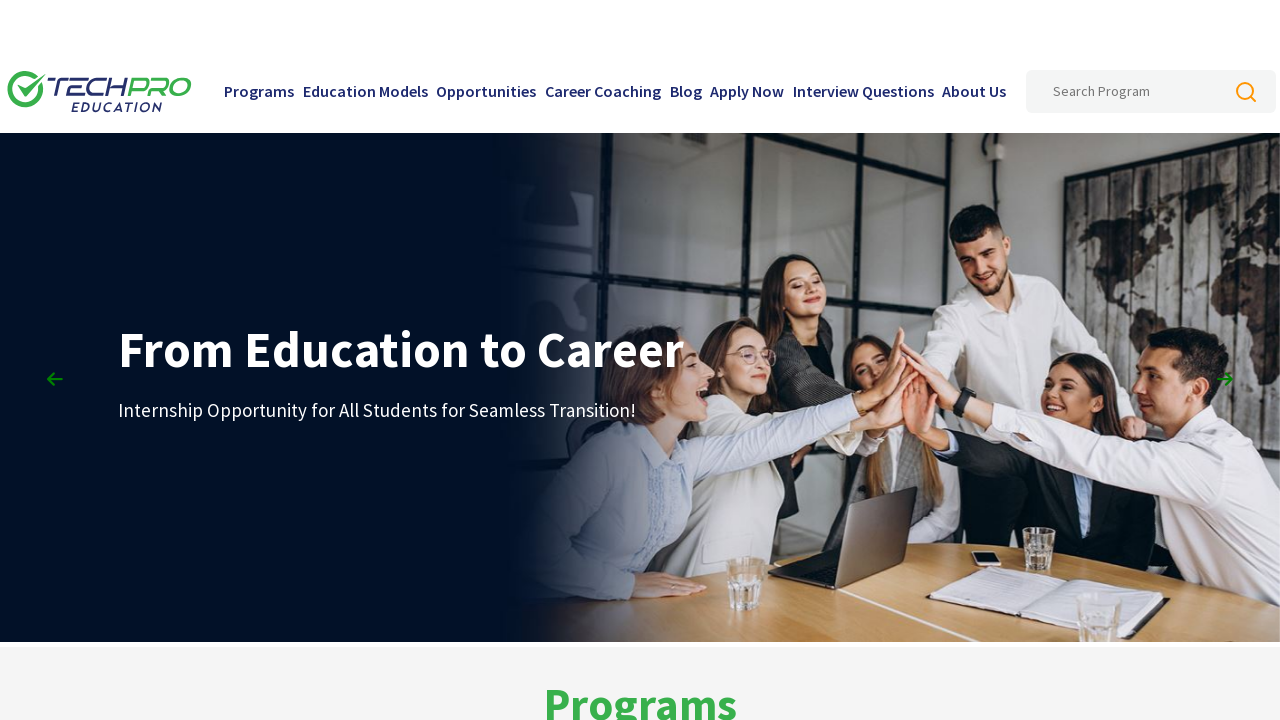

Scrolled down using PAGE_DOWN key (2nd time)
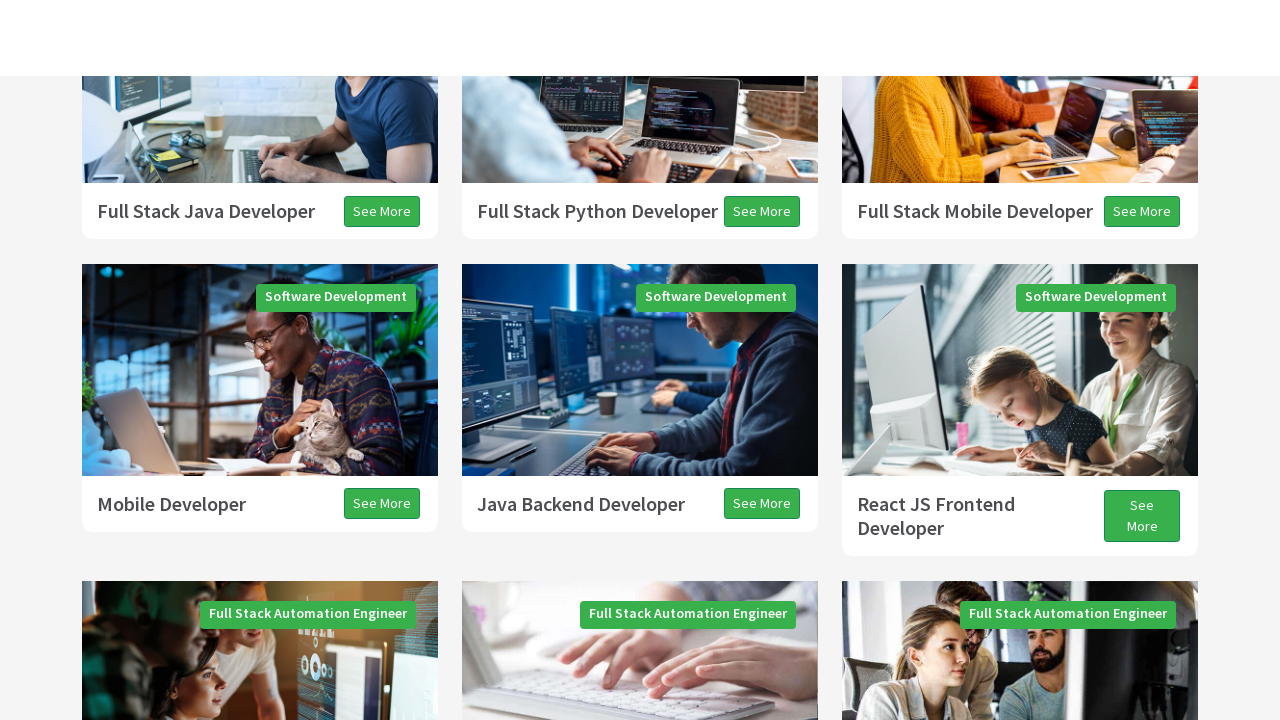

Scrolled down using PAGE_DOWN key (3rd time)
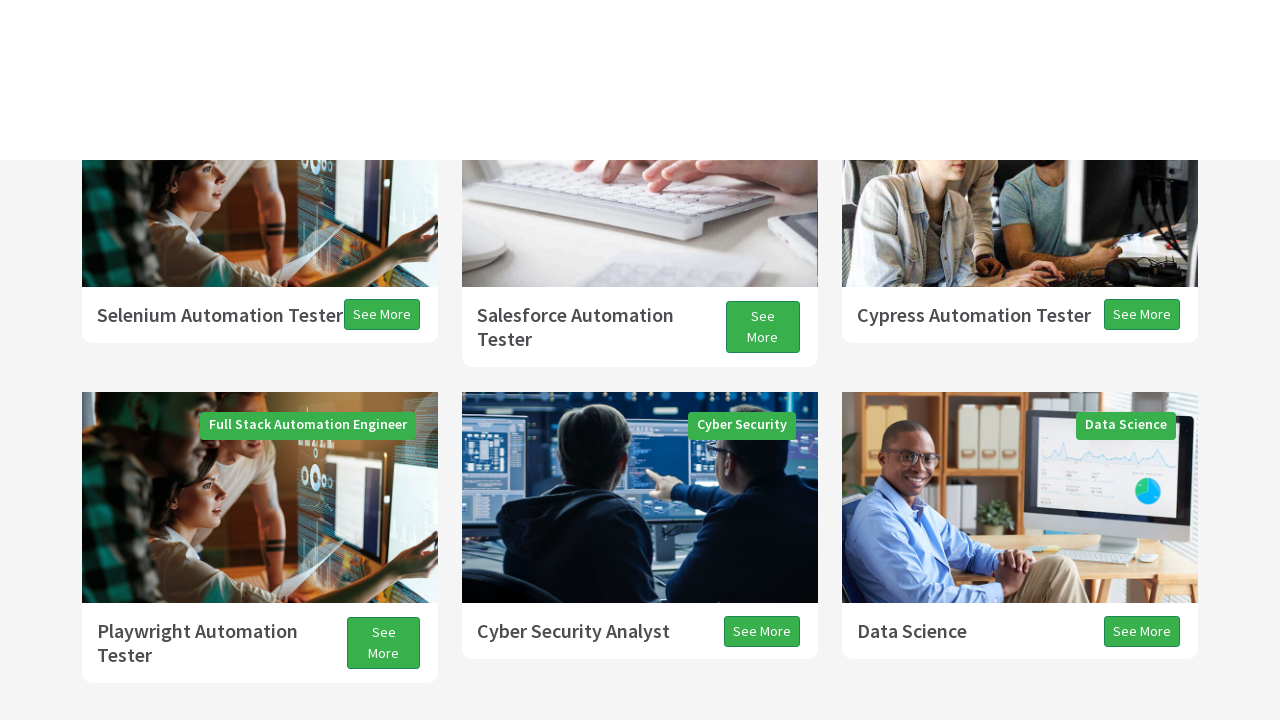

Waited for 1 second
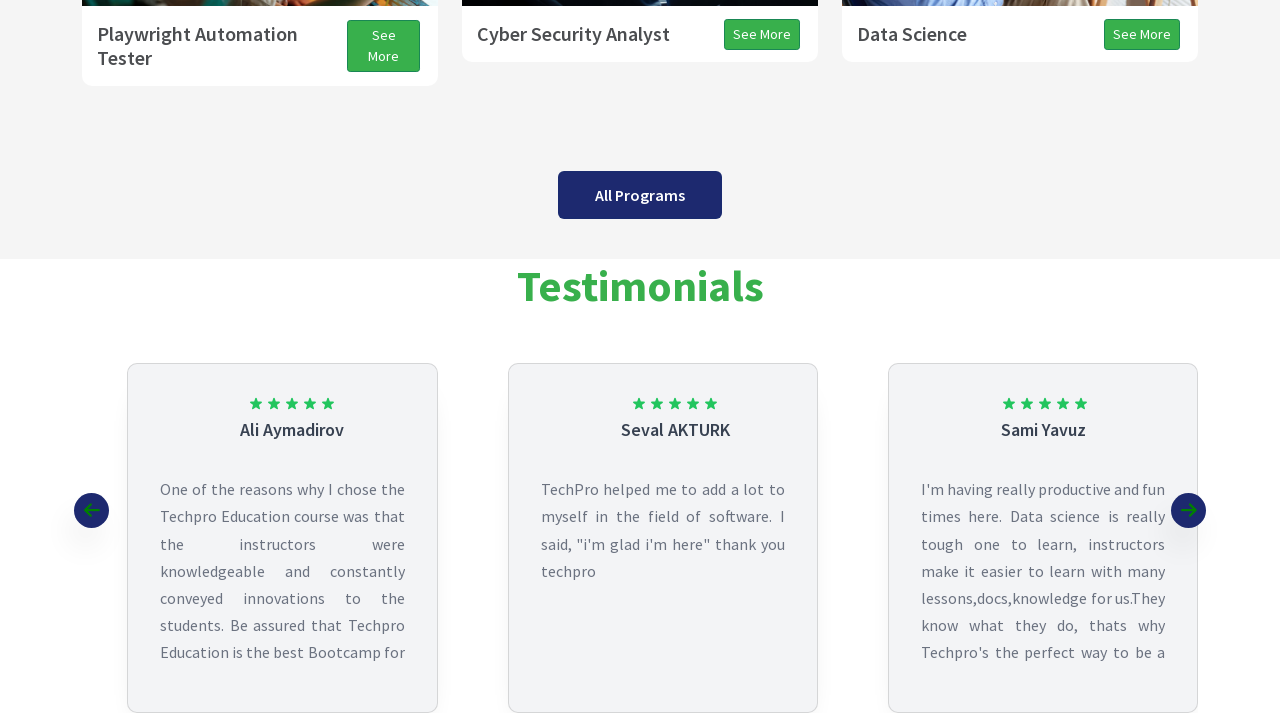

Scrolled down using ARROW_DOWN key
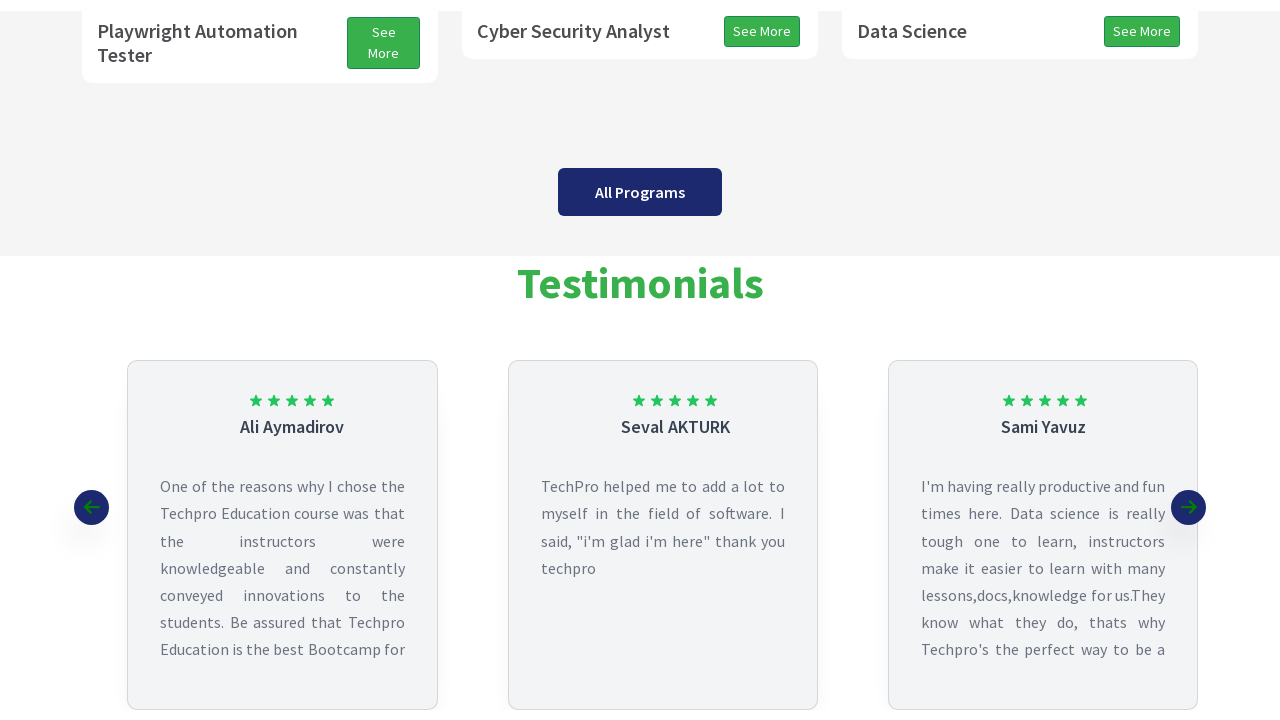

Waited for 1 second
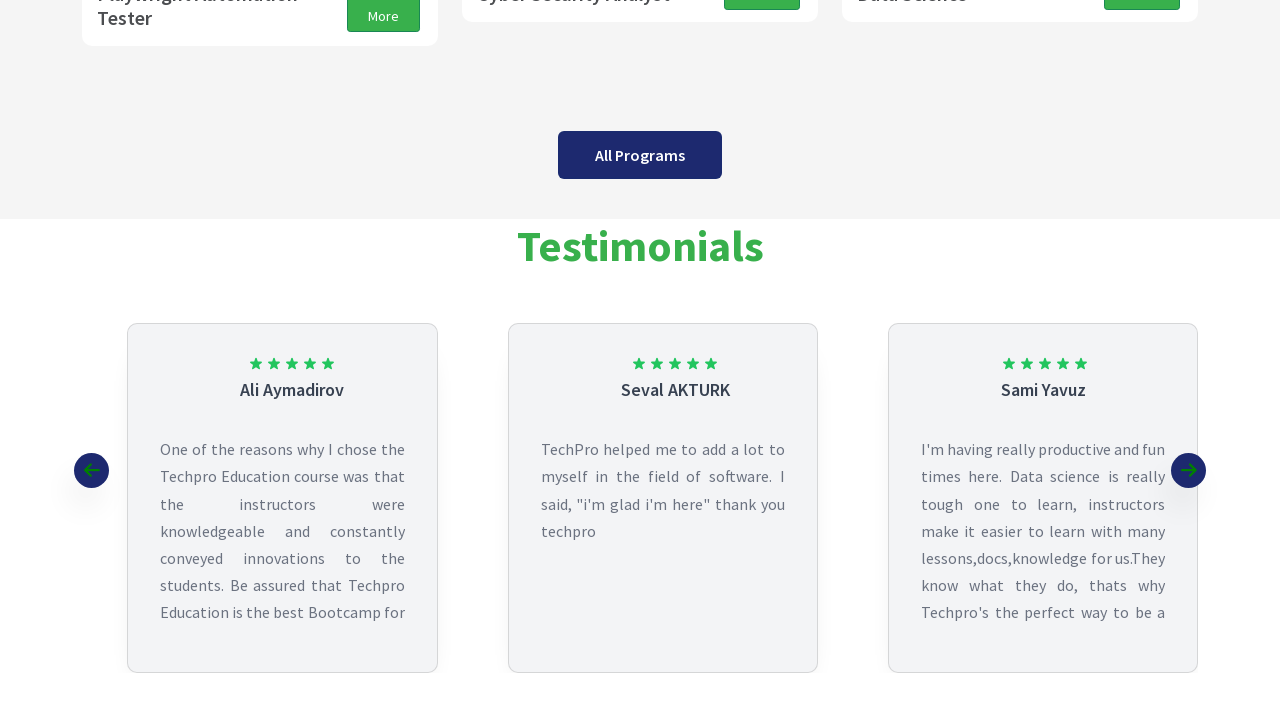

Scrolled up using PAGE_UP key
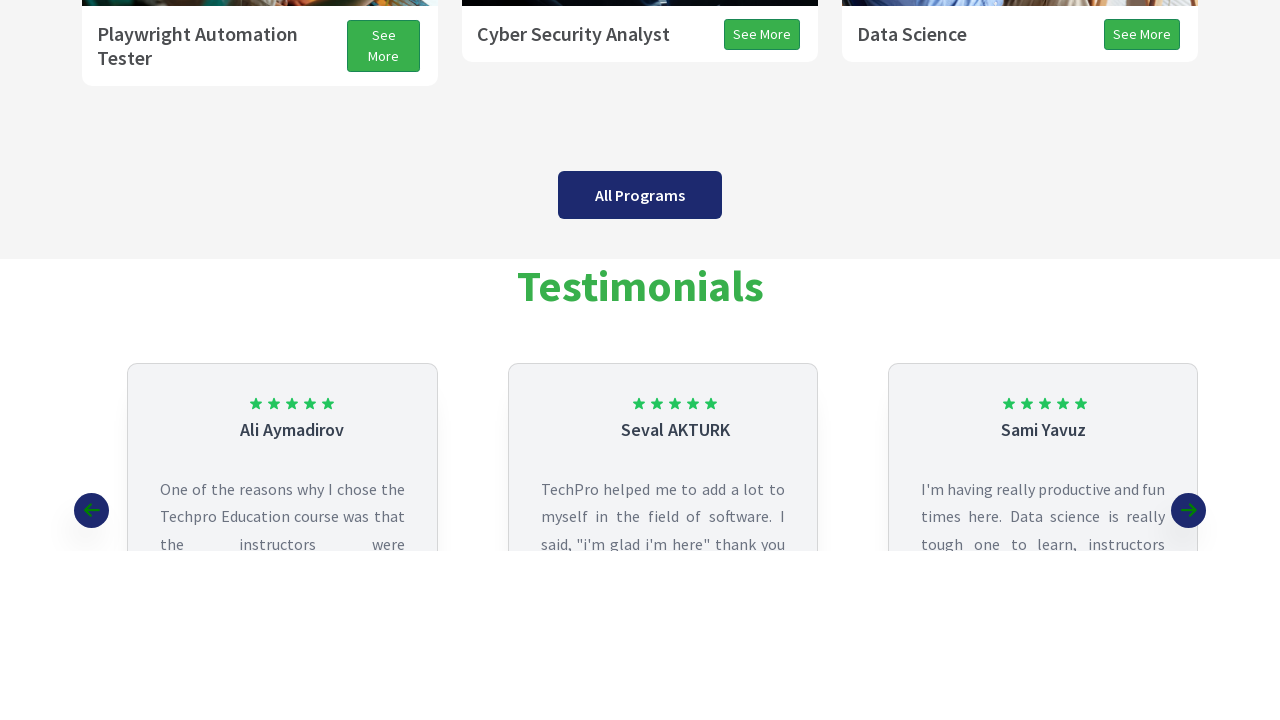

Waited for 1 second
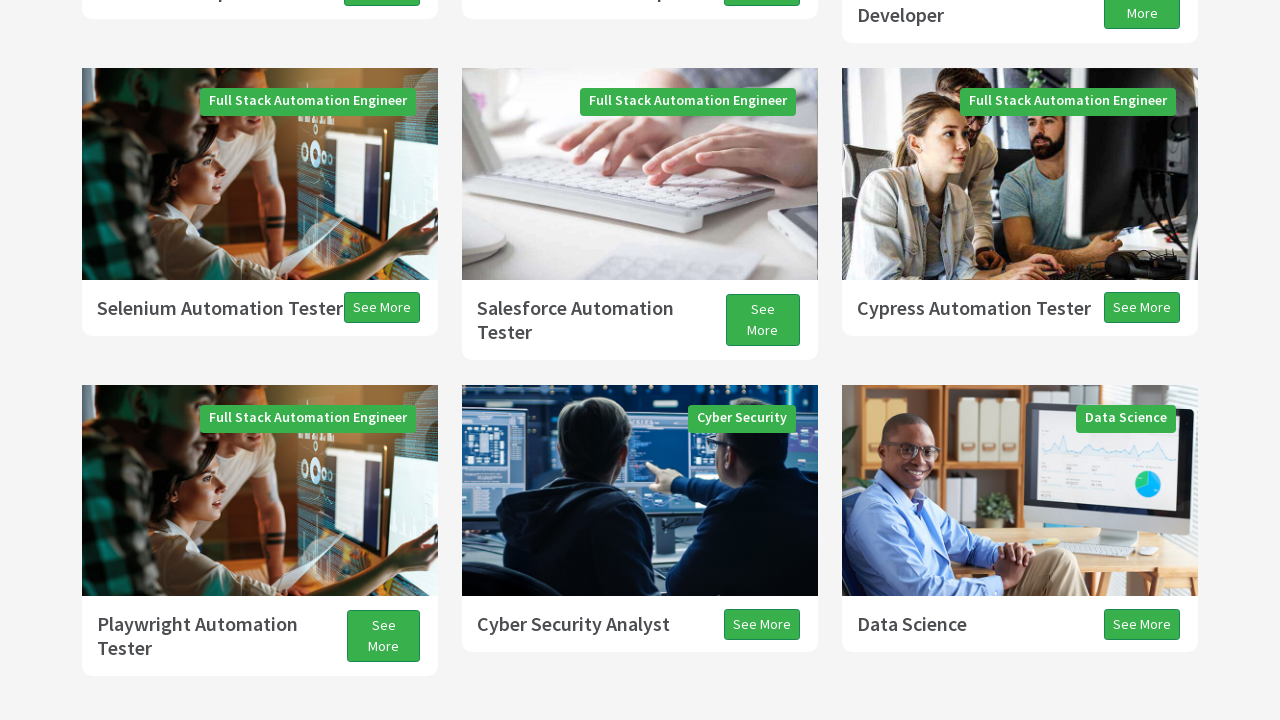

Scrolled up using ARROW_UP key
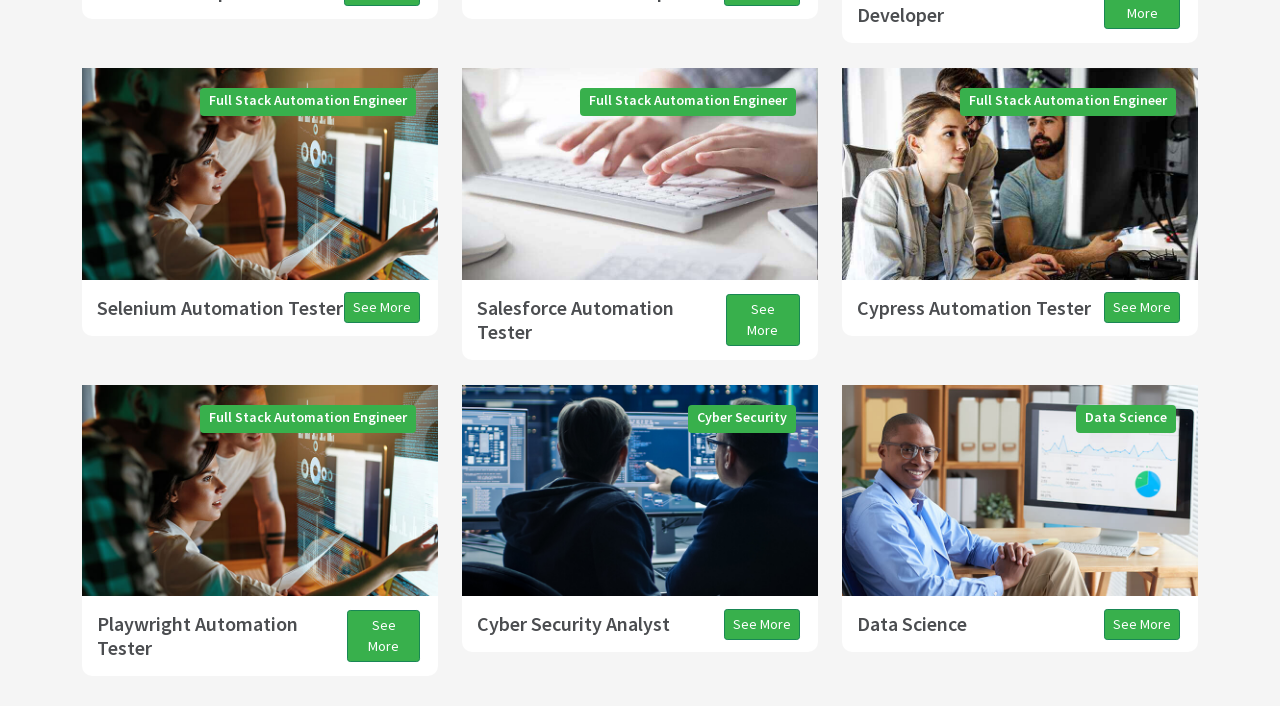

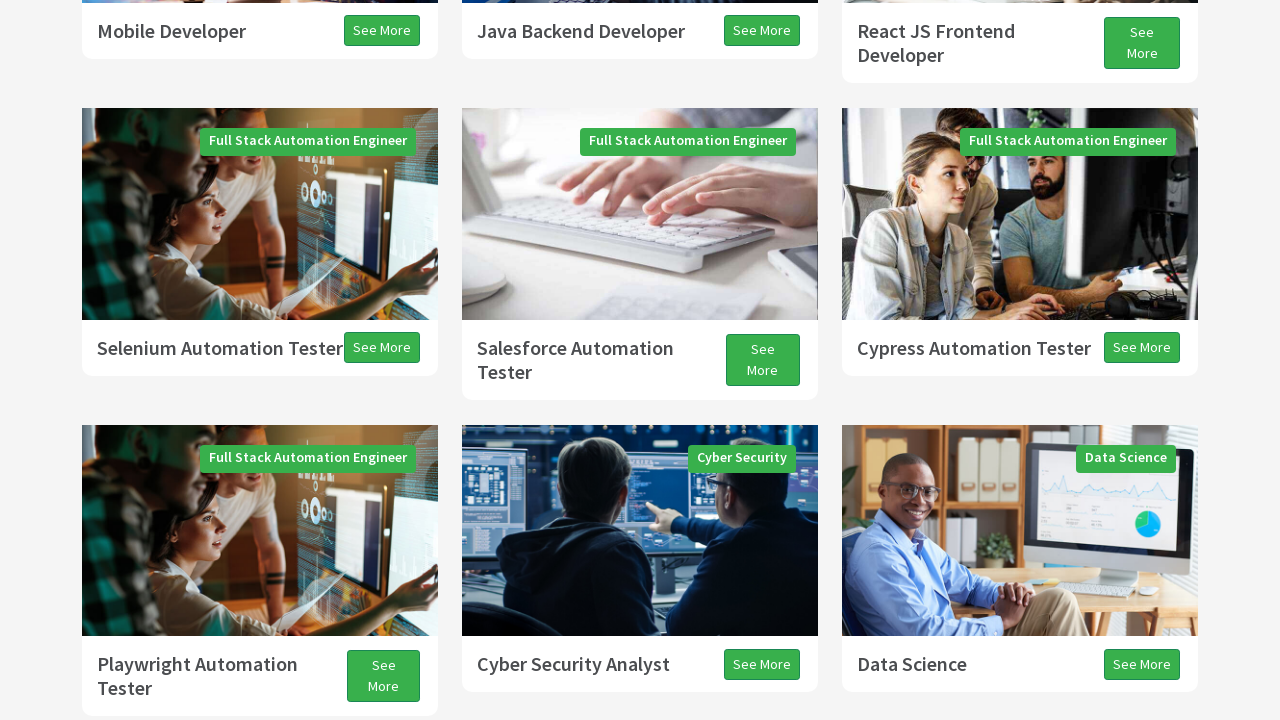